Tests editing a todo item by double-clicking, filling new text, and pressing Enter.

Starting URL: https://demo.playwright.dev/todomvc

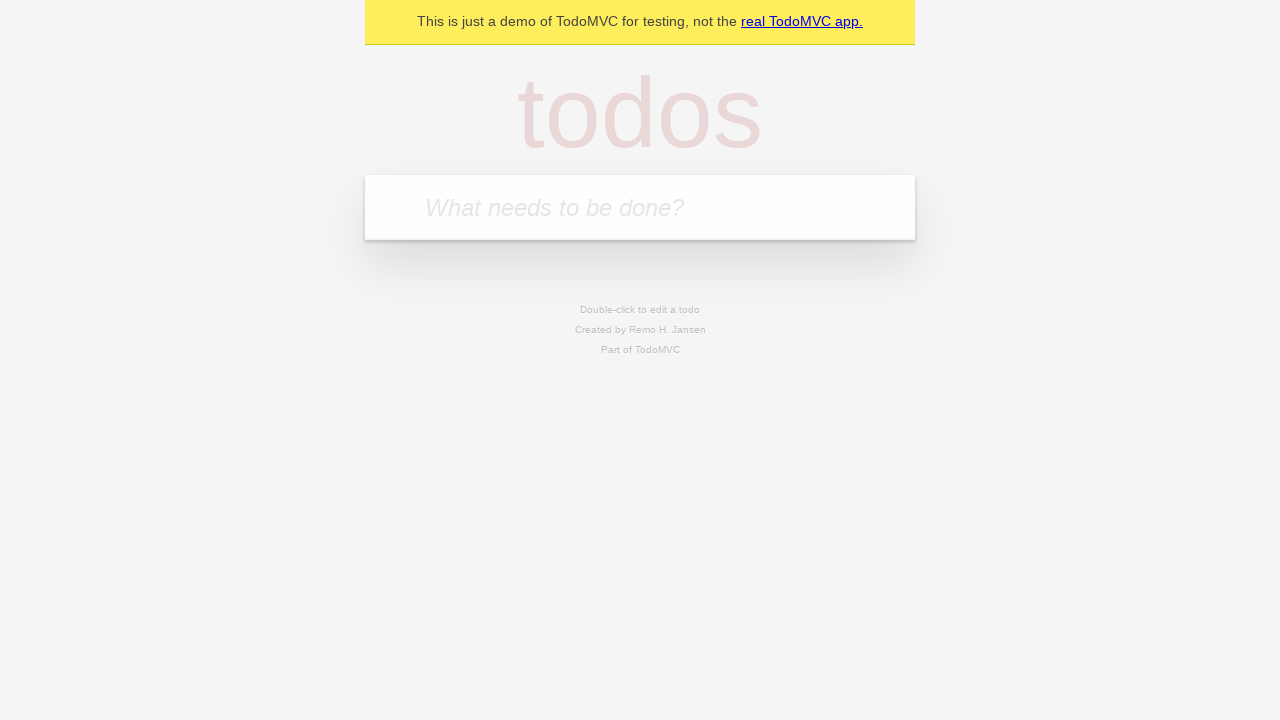

Filled todo input with 'buy some cheese' on internal:attr=[placeholder="What needs to be done?"i]
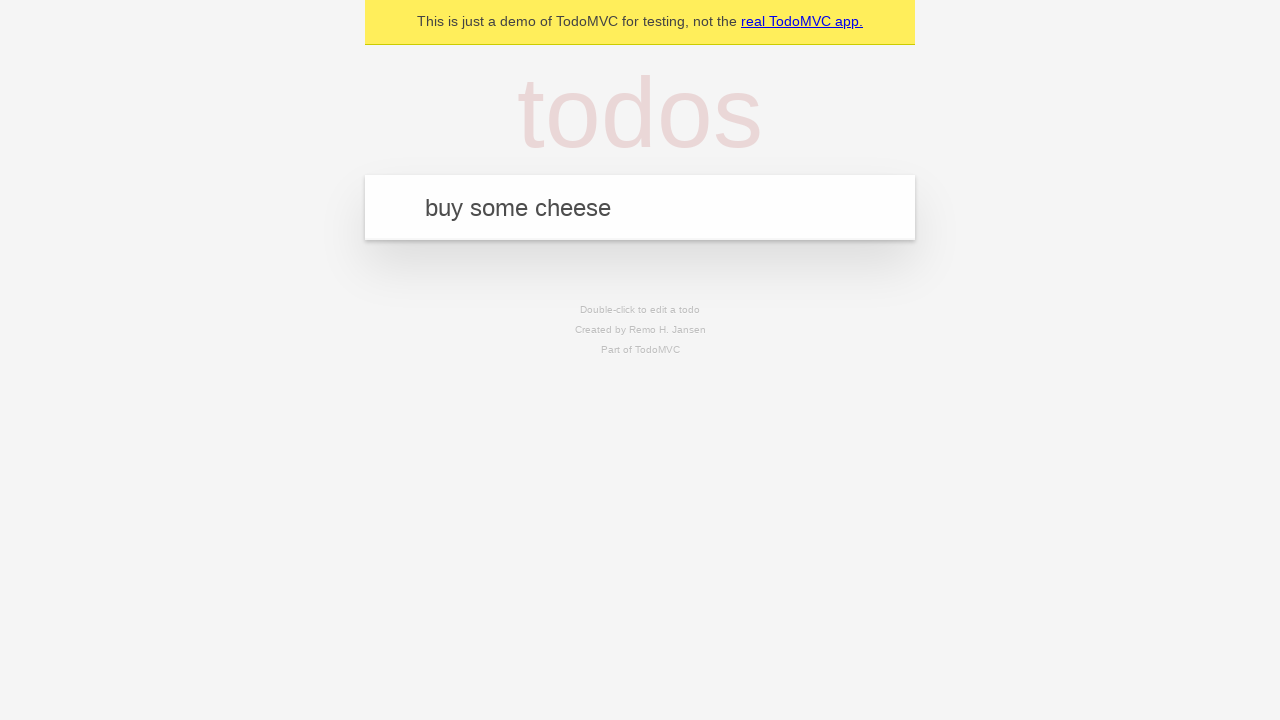

Pressed Enter to create todo item 'buy some cheese' on internal:attr=[placeholder="What needs to be done?"i]
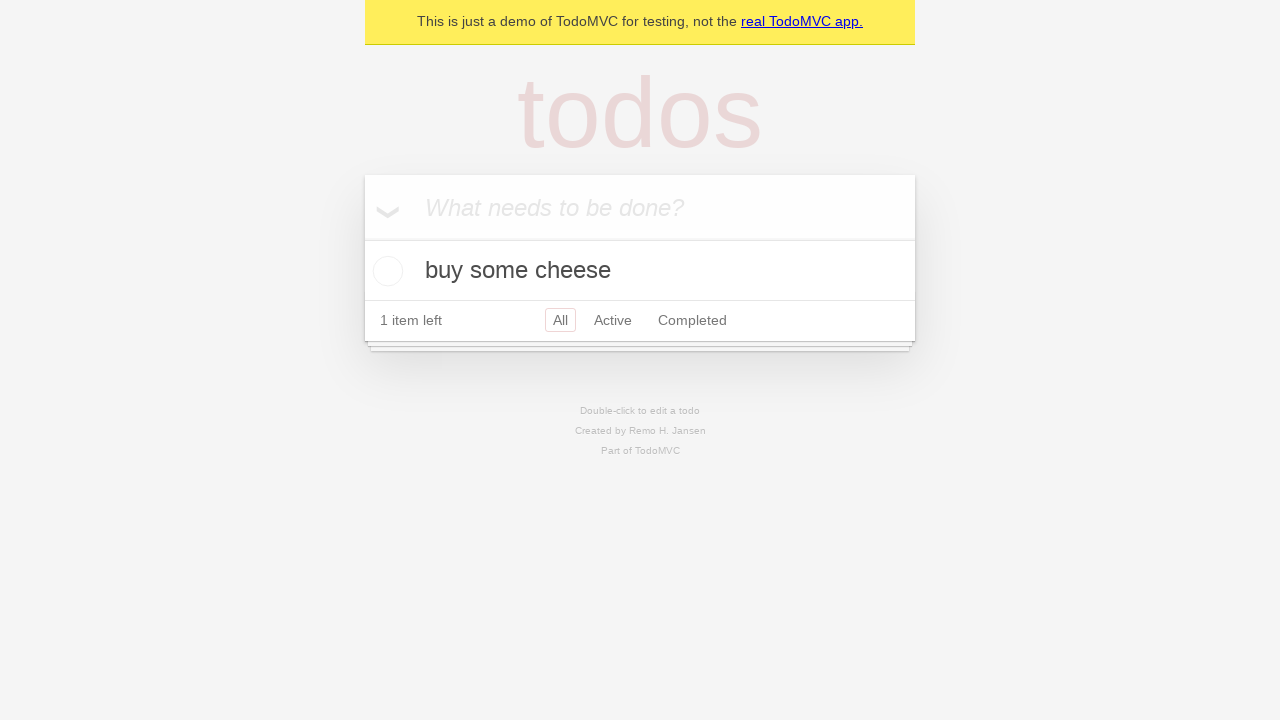

Filled todo input with 'feed the cat' on internal:attr=[placeholder="What needs to be done?"i]
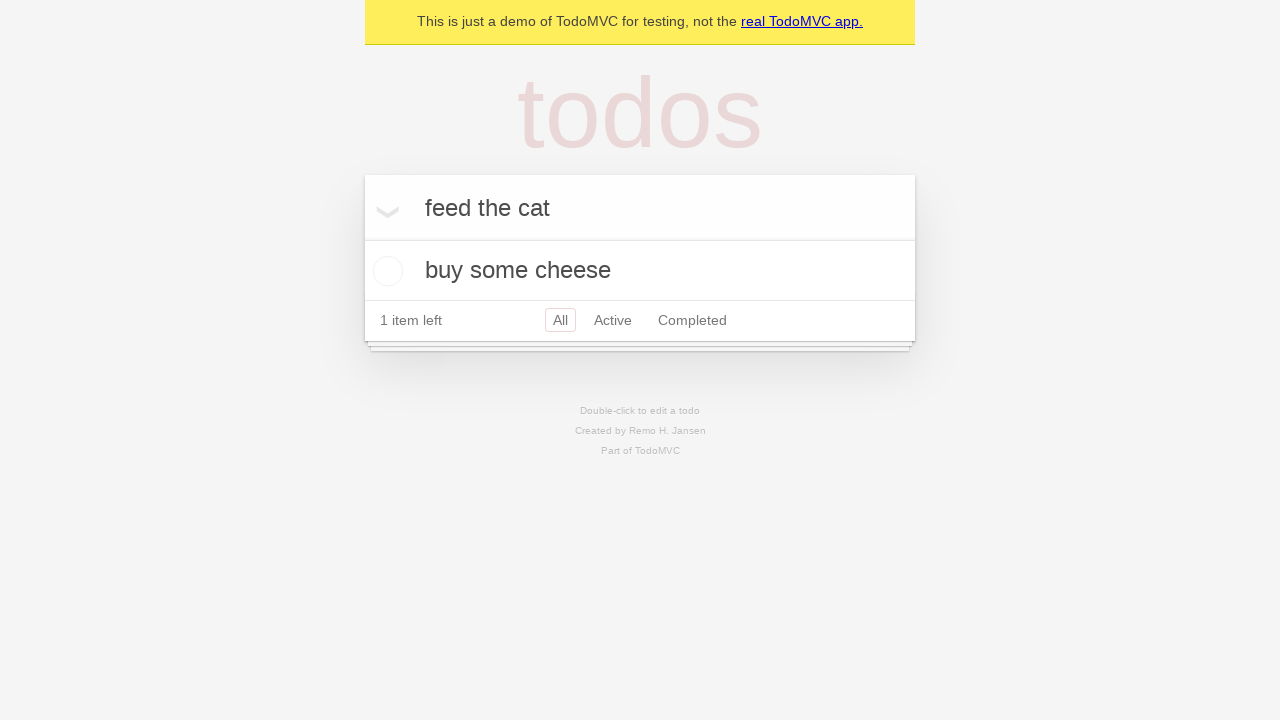

Pressed Enter to create todo item 'feed the cat' on internal:attr=[placeholder="What needs to be done?"i]
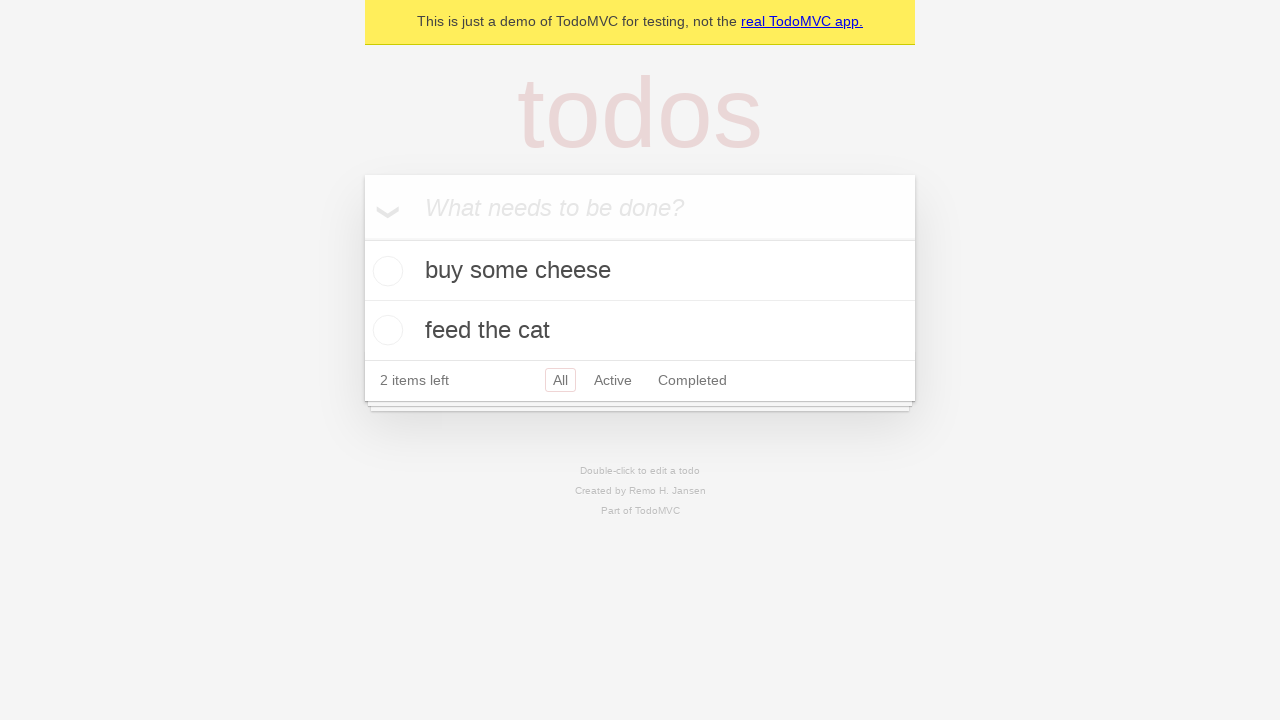

Filled todo input with 'book a doctors appointment' on internal:attr=[placeholder="What needs to be done?"i]
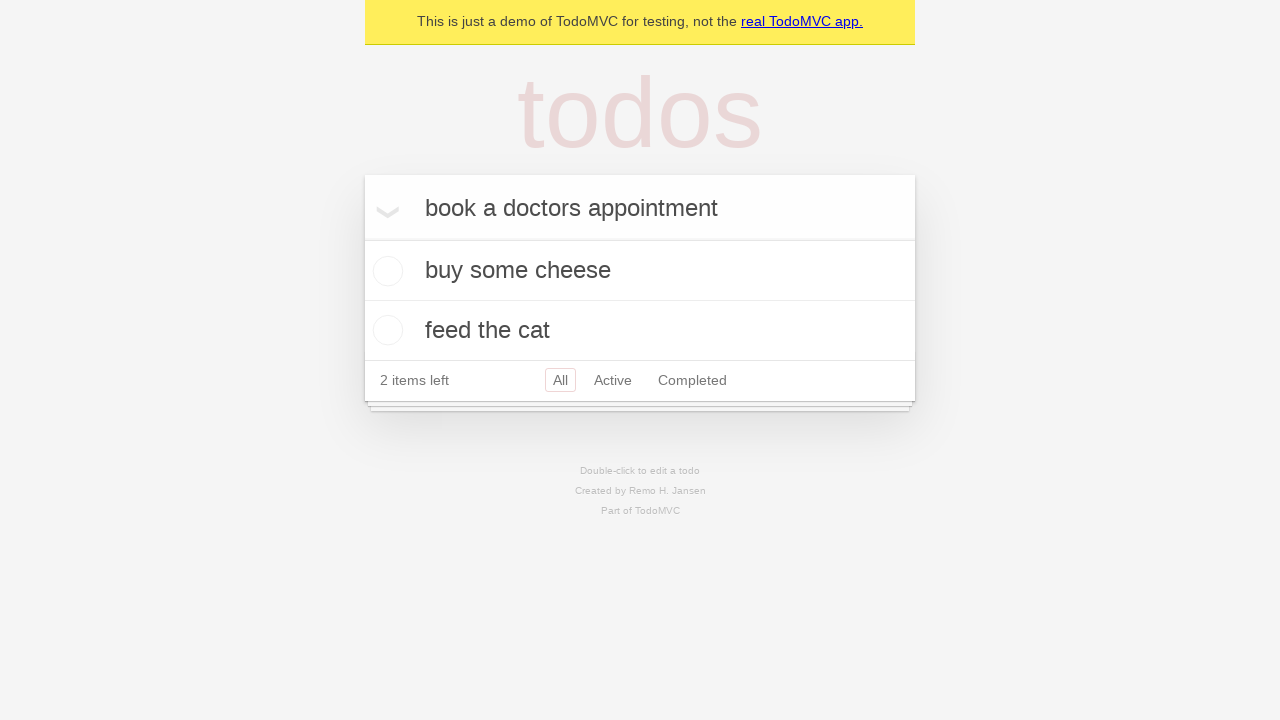

Pressed Enter to create todo item 'book a doctors appointment' on internal:attr=[placeholder="What needs to be done?"i]
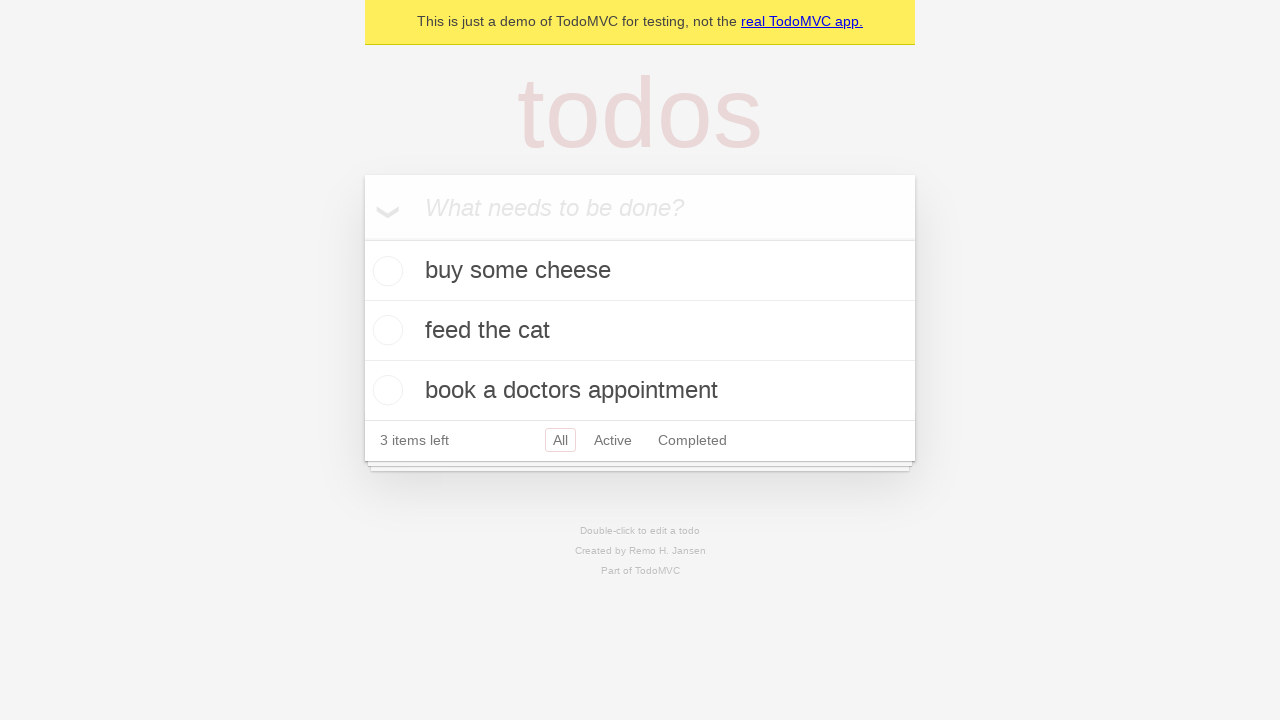

Located all todo items
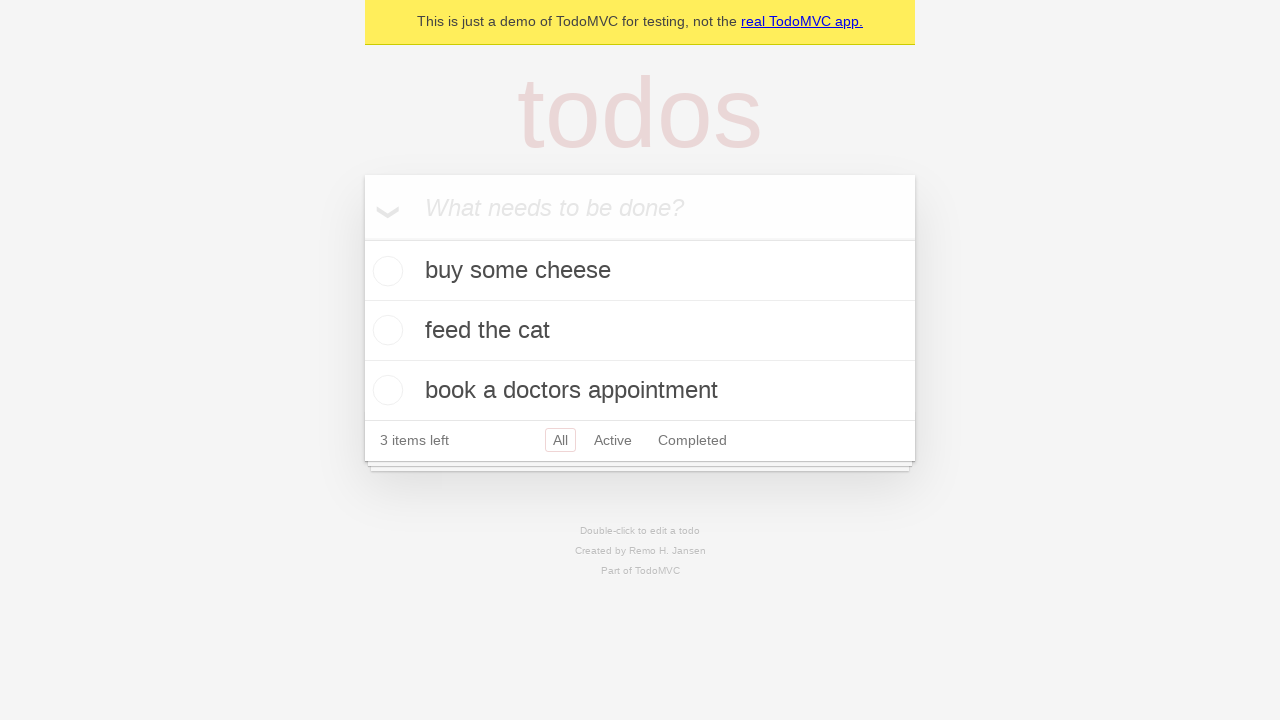

Selected second todo item
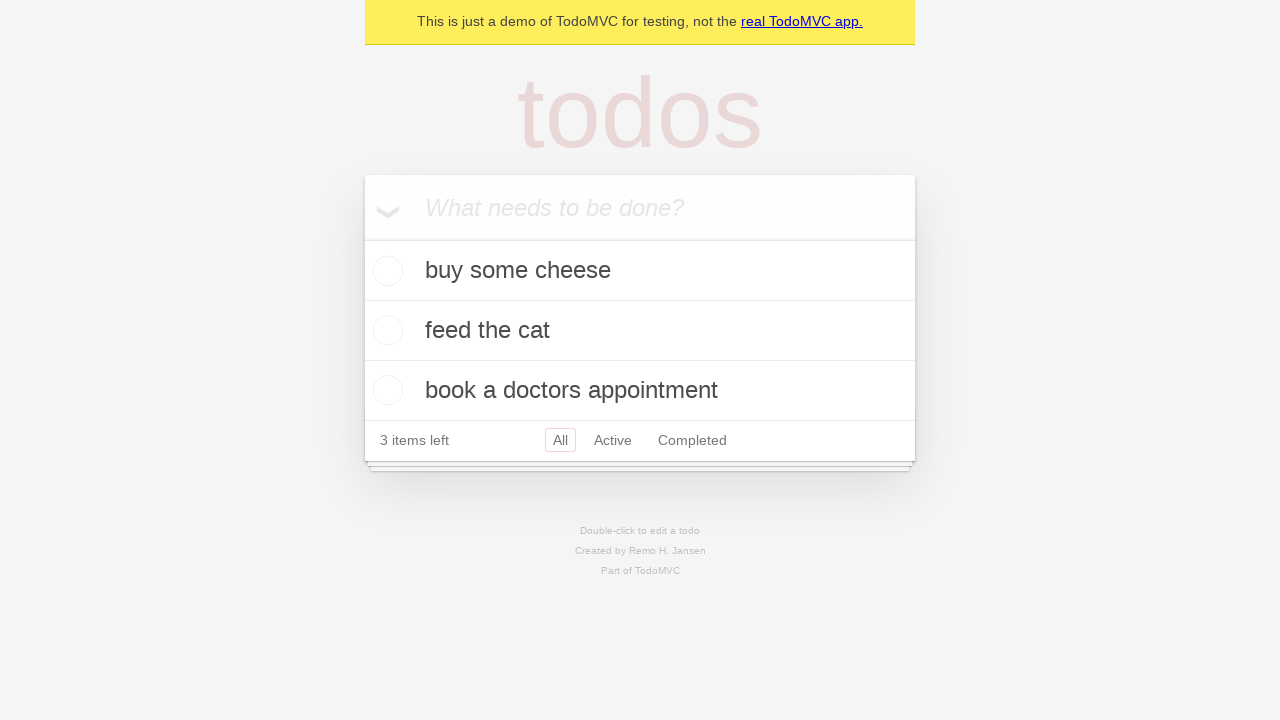

Double-clicked second todo item to enter edit mode at (640, 331) on internal:testid=[data-testid="todo-item"s] >> nth=1
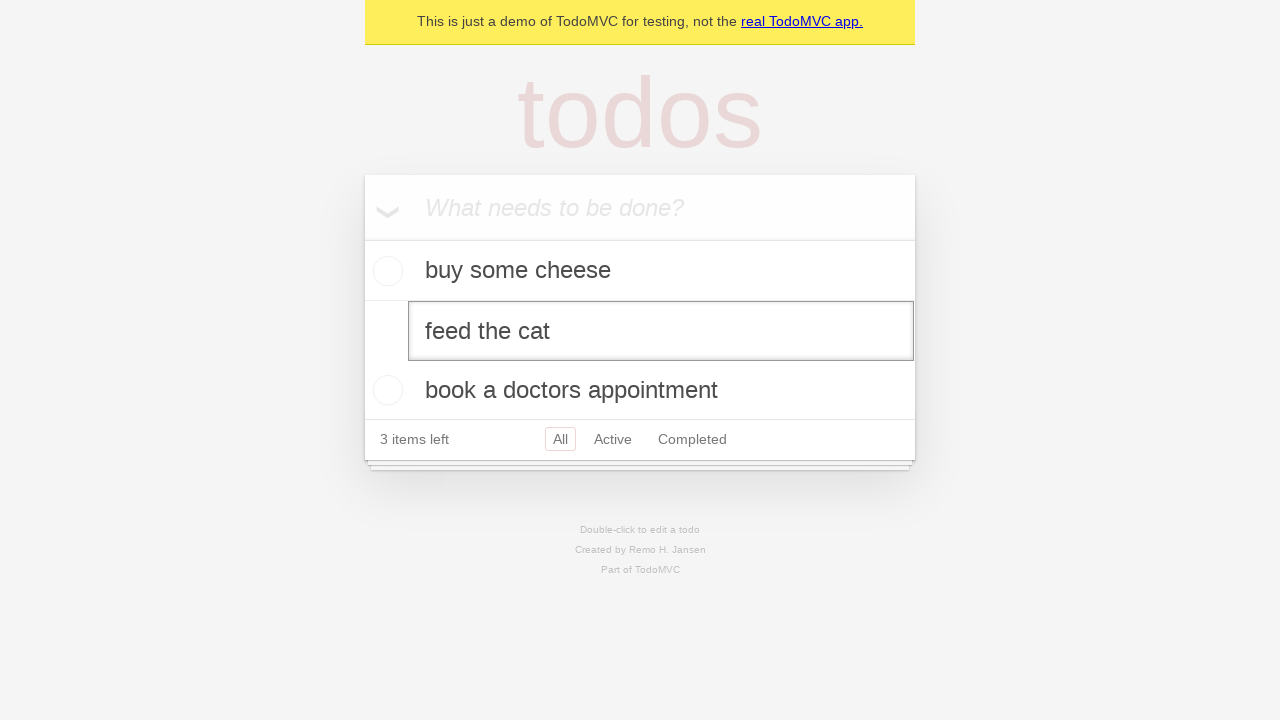

Filled edit textbox with 'buy some sausages' on internal:testid=[data-testid="todo-item"s] >> nth=1 >> internal:role=textbox[nam
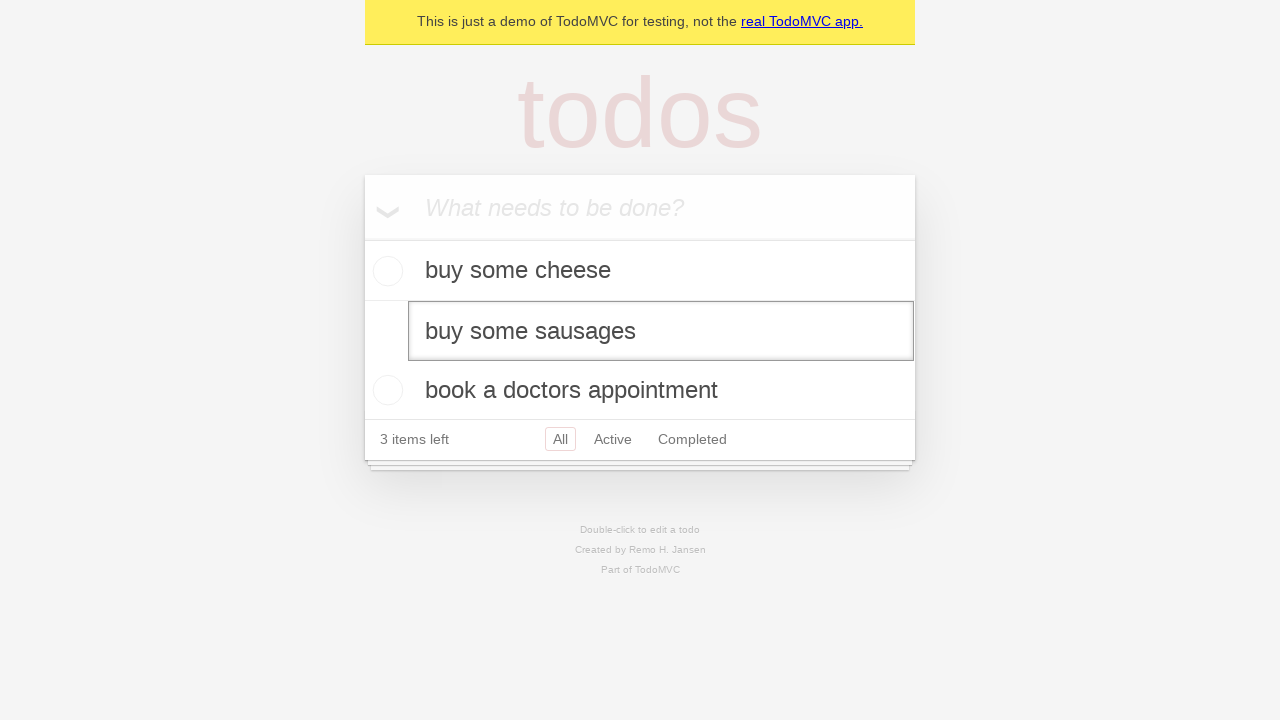

Pressed Enter to confirm todo item edit on internal:testid=[data-testid="todo-item"s] >> nth=1 >> internal:role=textbox[nam
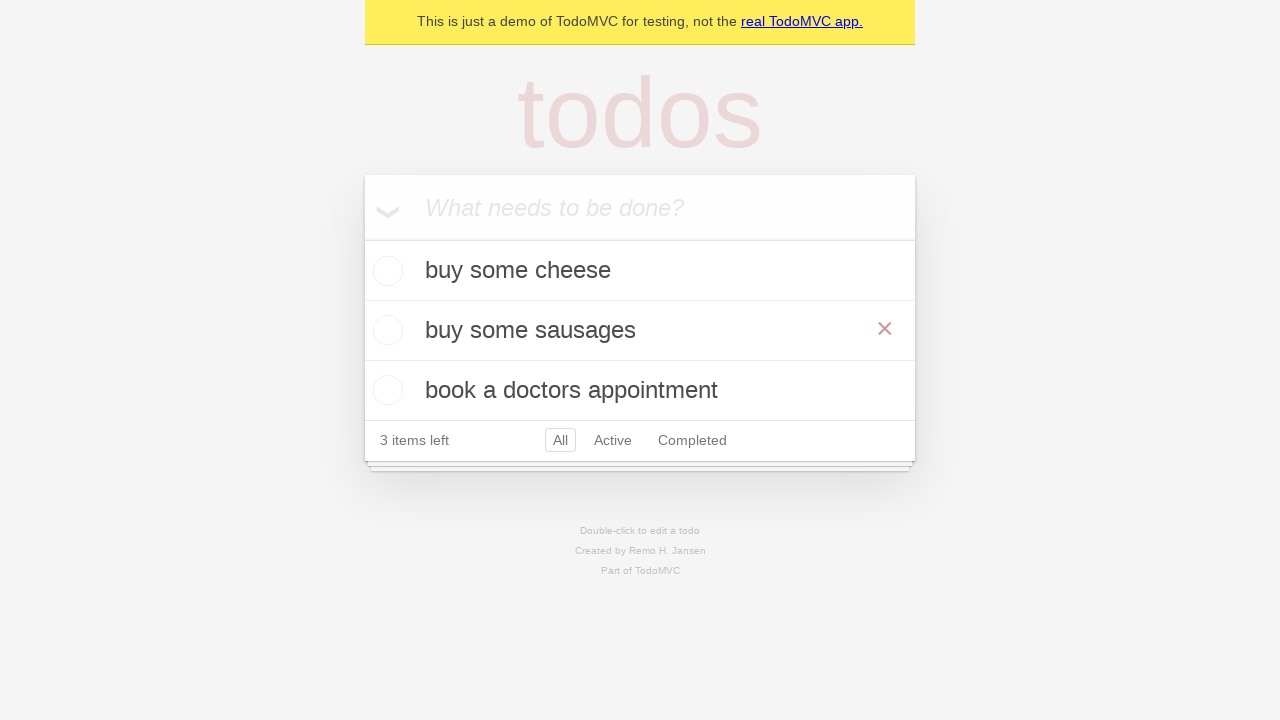

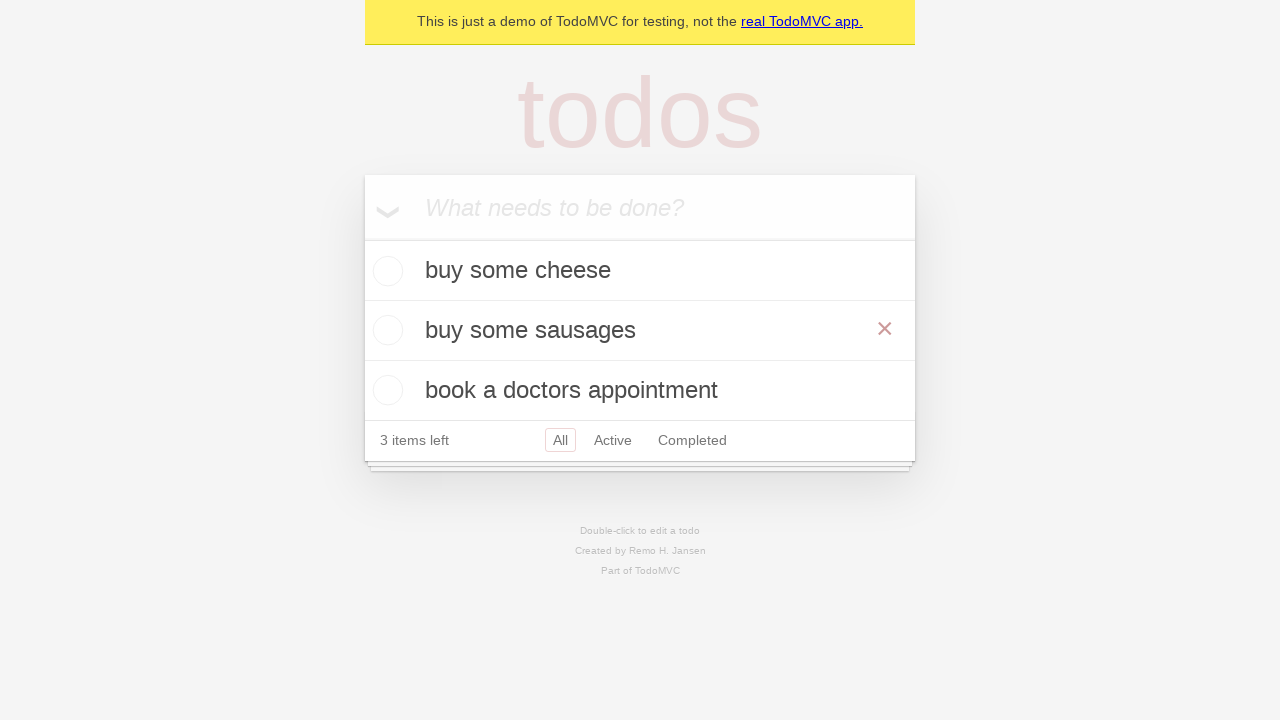